Navigates to the Ultimate QA automation practice page and clicks on the 6th link item in a navigation list.

Starting URL: https://ultimateqa.com/automation/

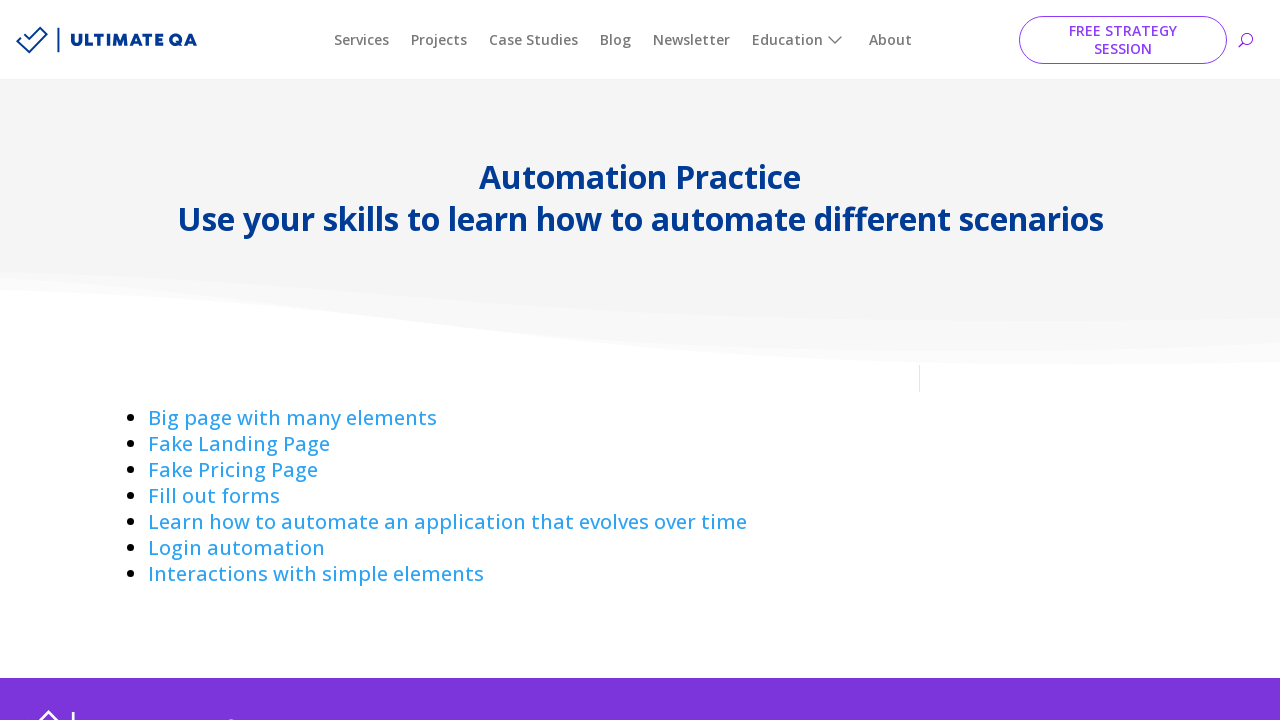

Clicked on the 6th link item in the navigation list at (236, 548) on xpath=//html/body/div[1]/div/div/div/article/div/div[1]/div/div[2]/div/div[1]/di
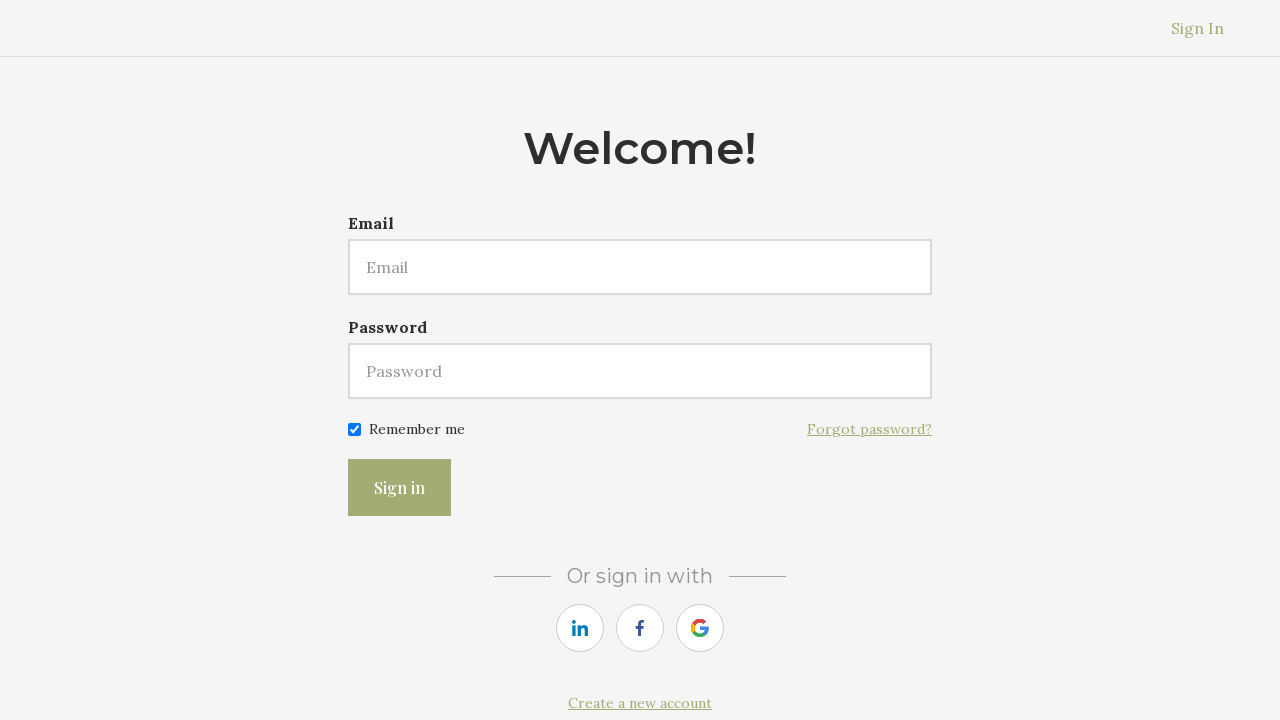

Waited for page navigation to complete
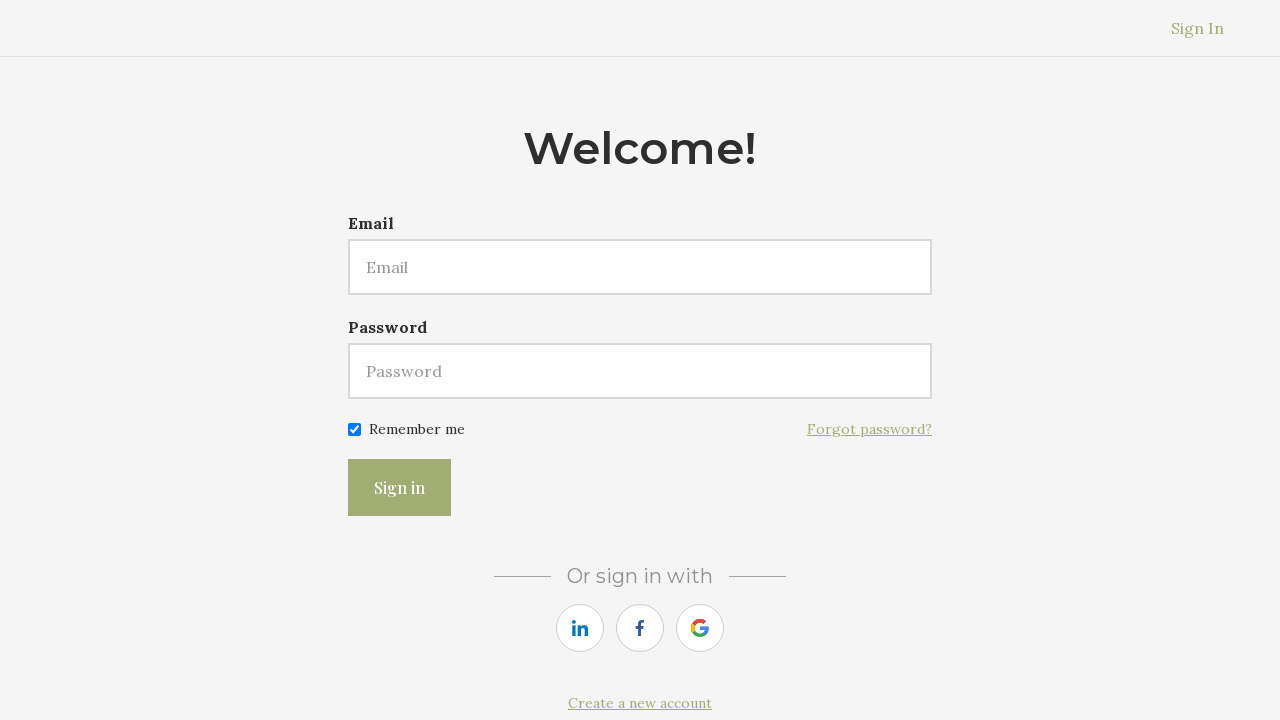

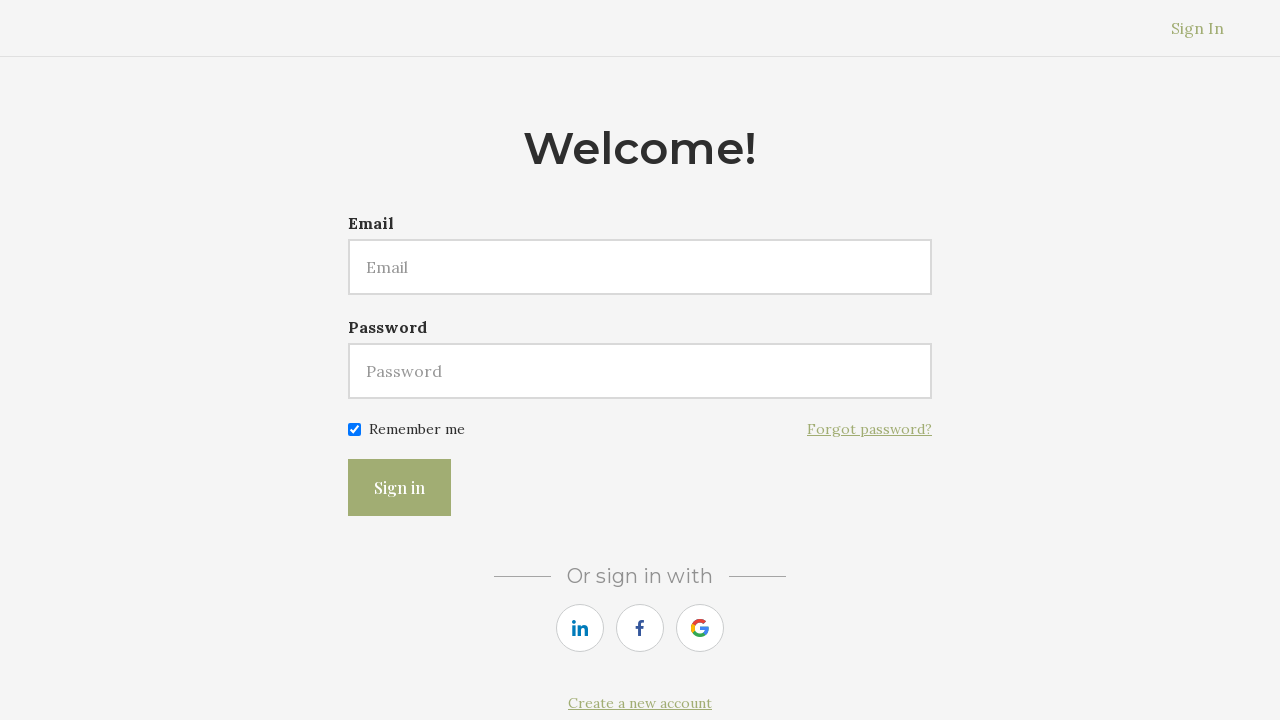